Tests the resizable jQuery UI feature by dragging the resize handle to expand an element within an iframe.

Starting URL: https://jqueryui.com/

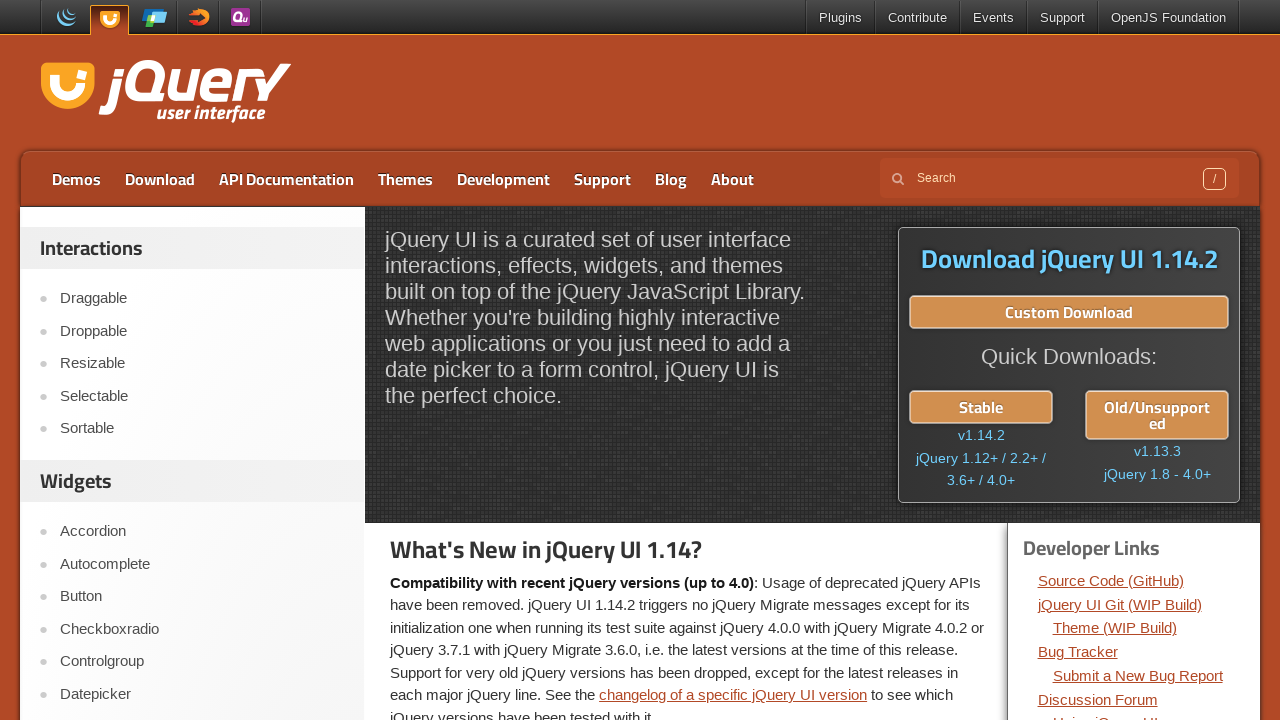

Clicked on Resizable demo link at (202, 364) on text=Resizable
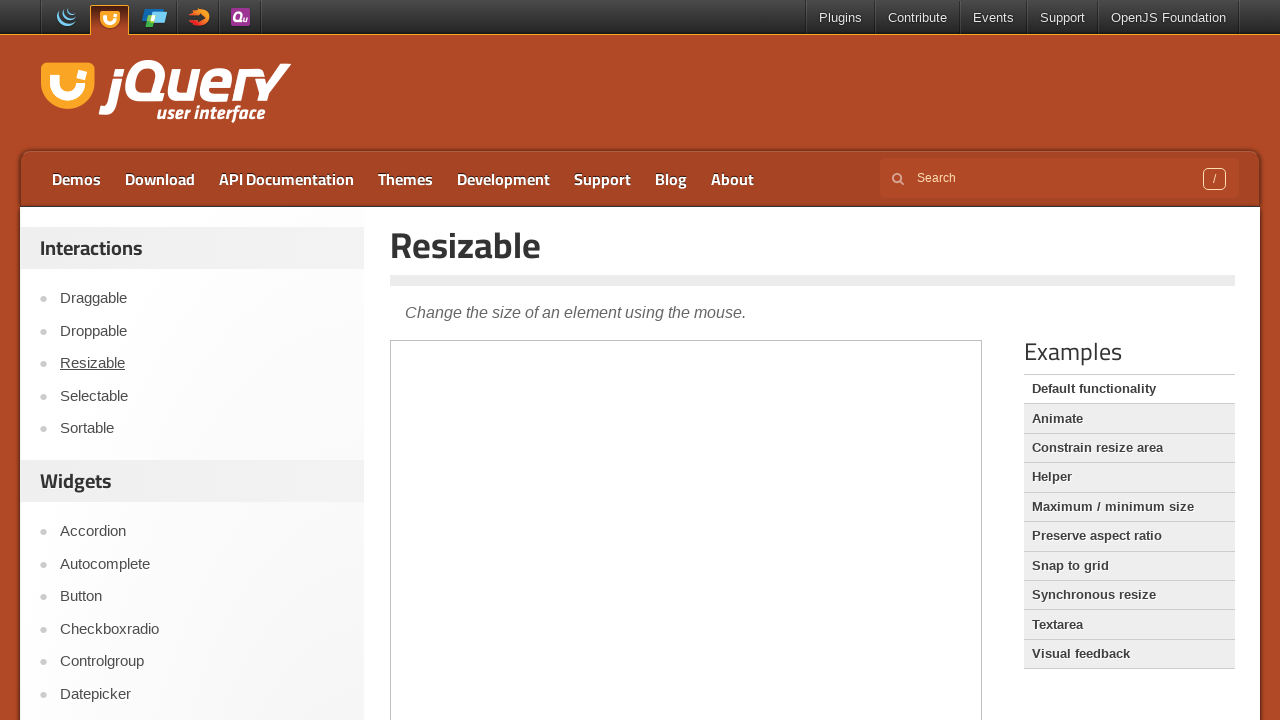

Located demo iframe
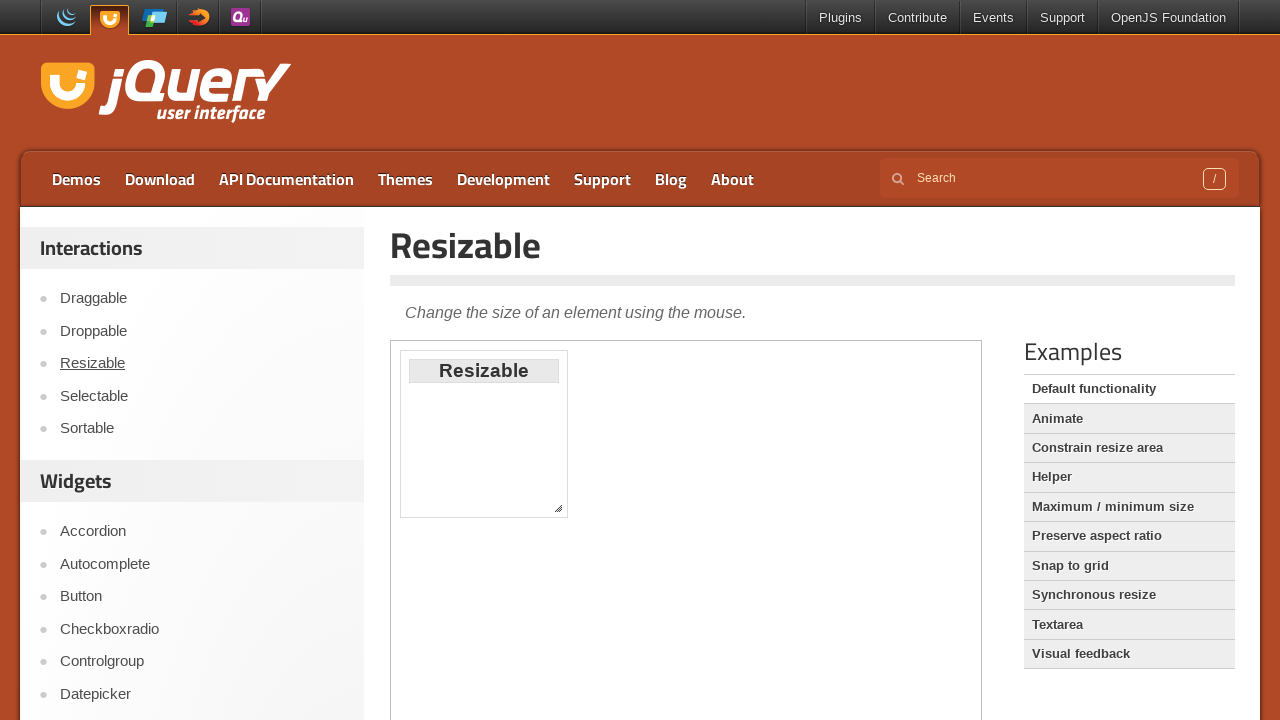

Located resize handle element
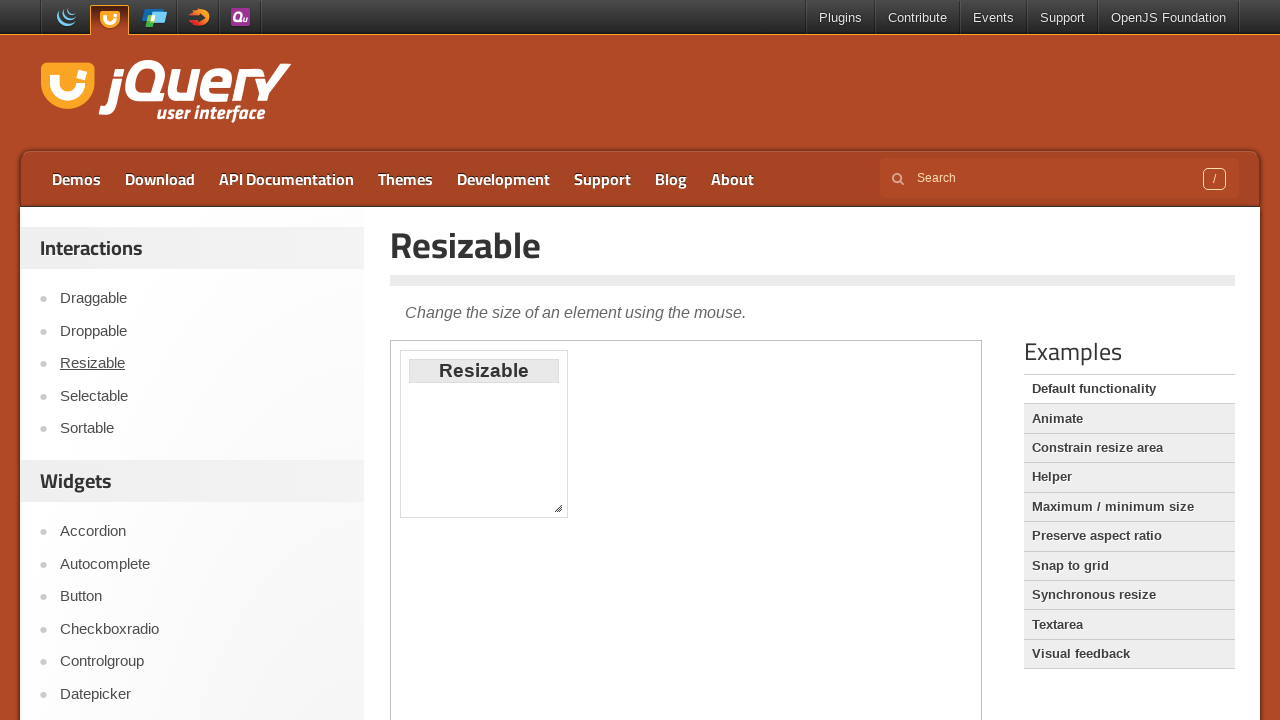

Retrieved bounding box of resize handle
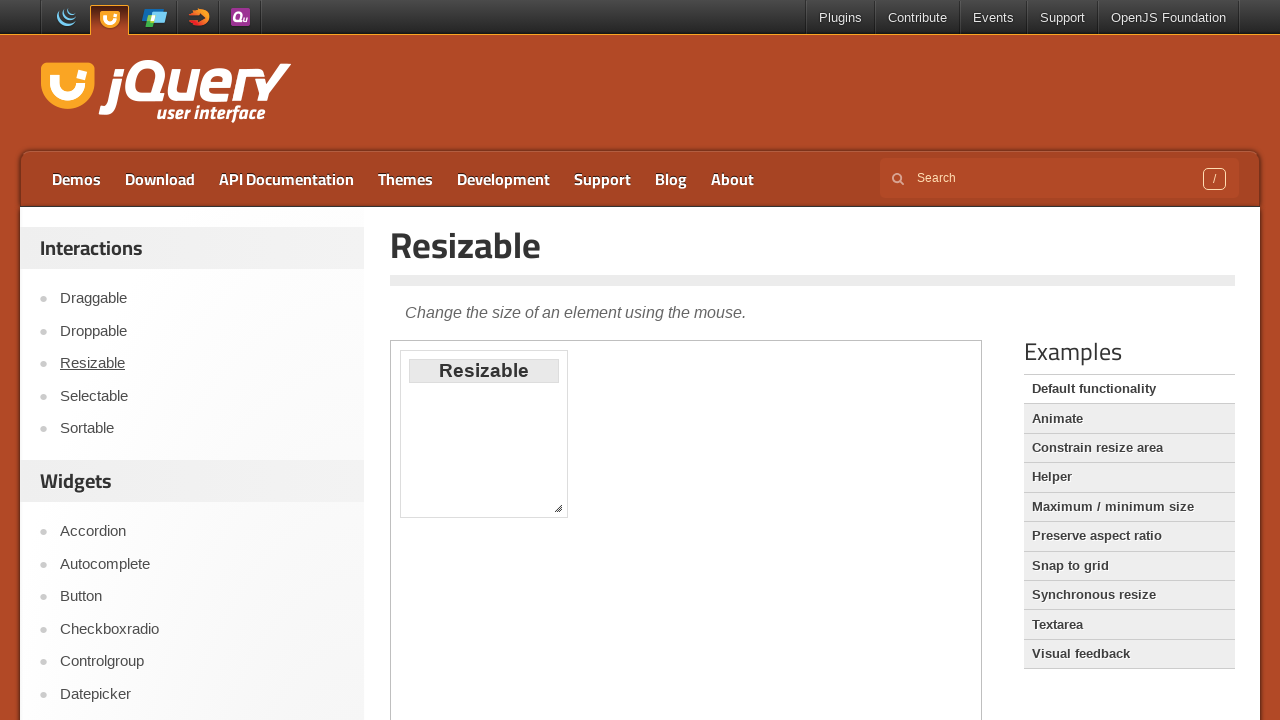

Moved mouse to center of resize handle at (558, 508)
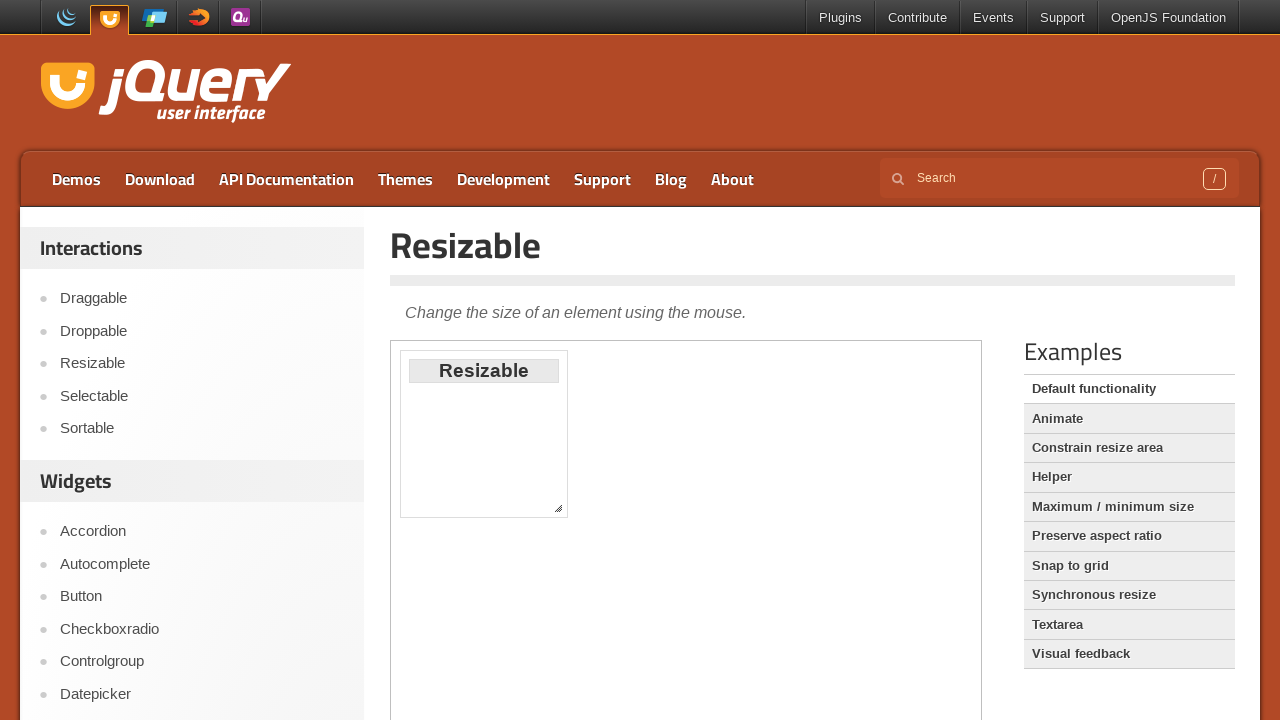

Pressed down mouse button to start drag at (558, 508)
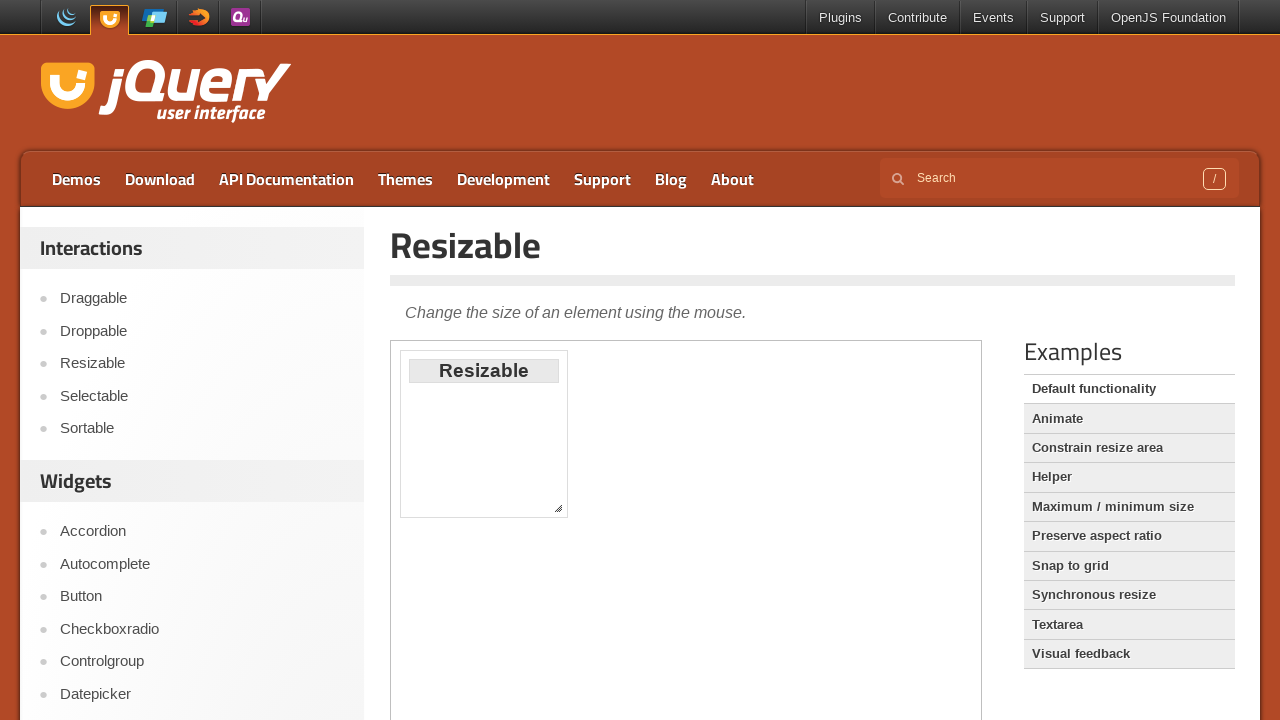

Dragged resize handle to expand element by 50px right and 100px down at (600, 600)
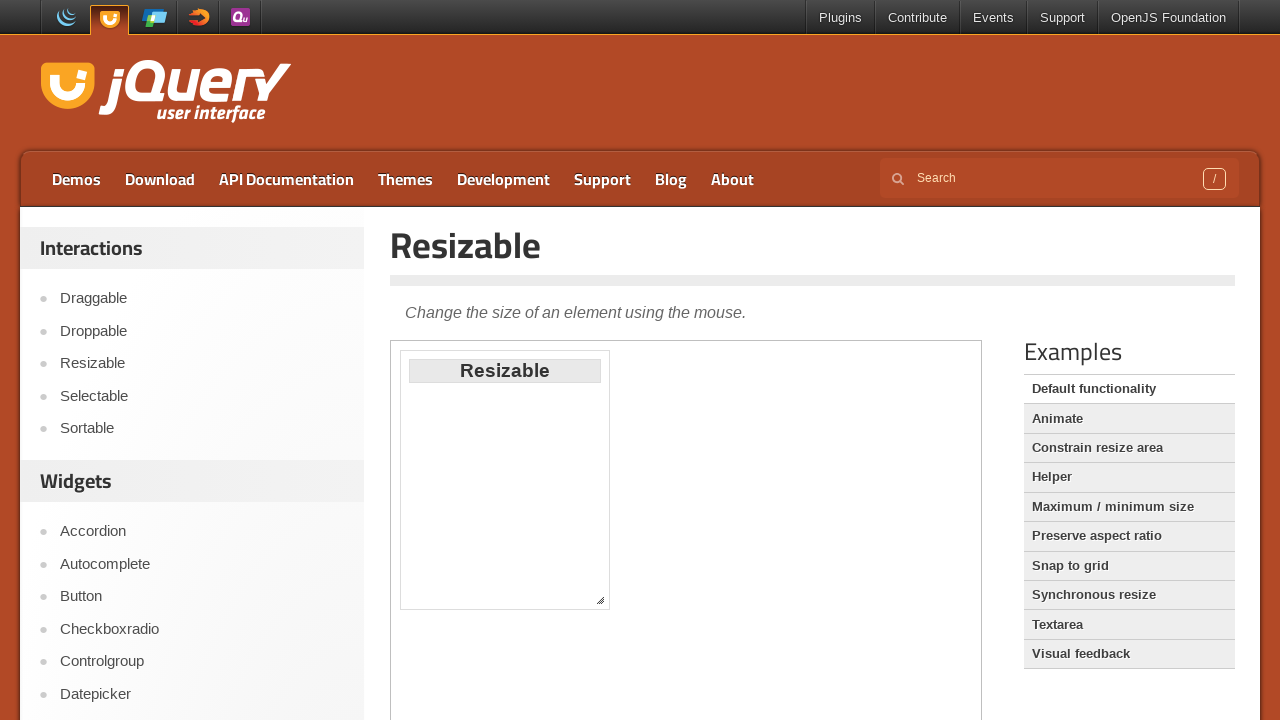

Released mouse button to complete resize at (600, 600)
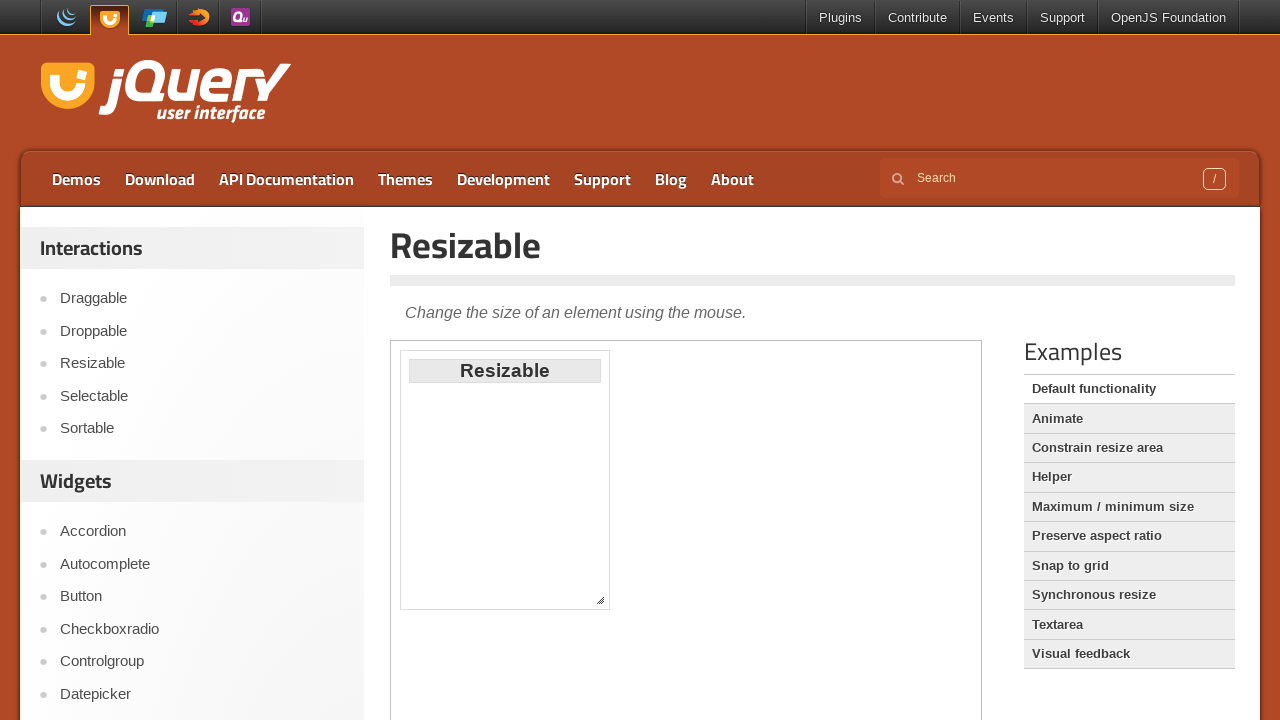

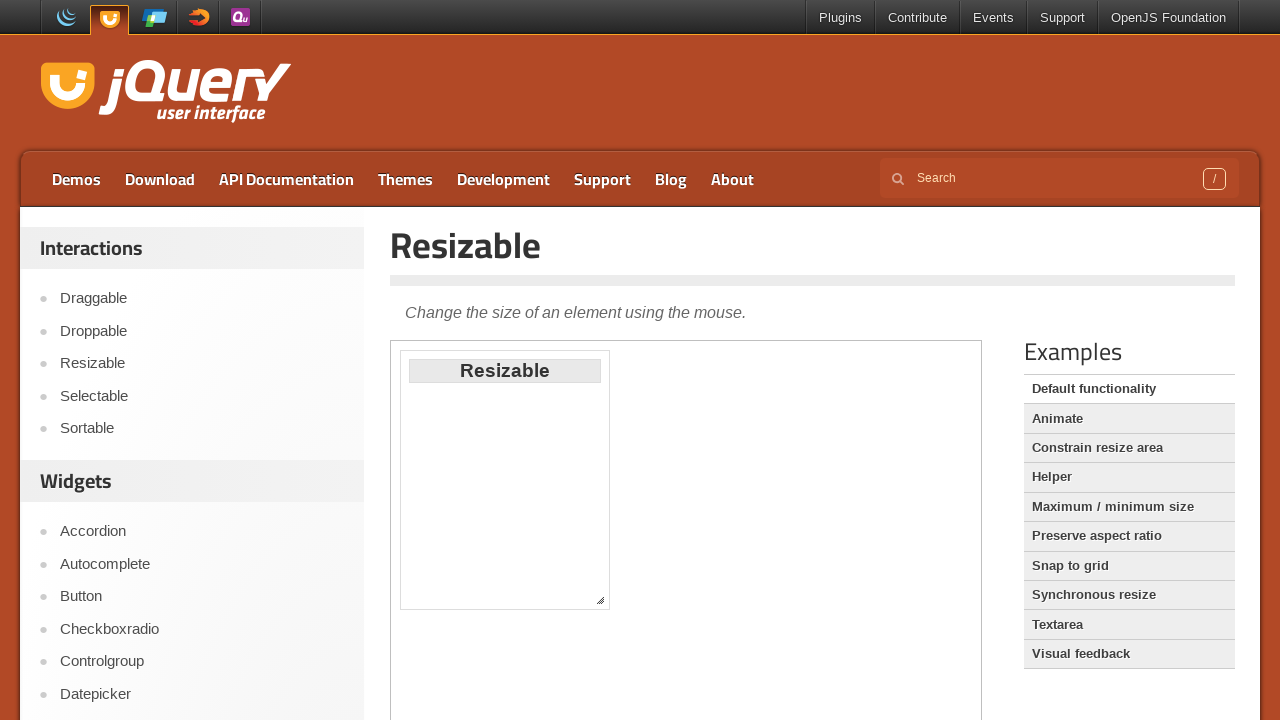